Tests a slow calculator web application by setting a delay value, then clicking digit and operator buttons to perform a basic calculation.

Starting URL: https://bonigarcia.dev/selenium-webdriver-java/slow-calculator.html

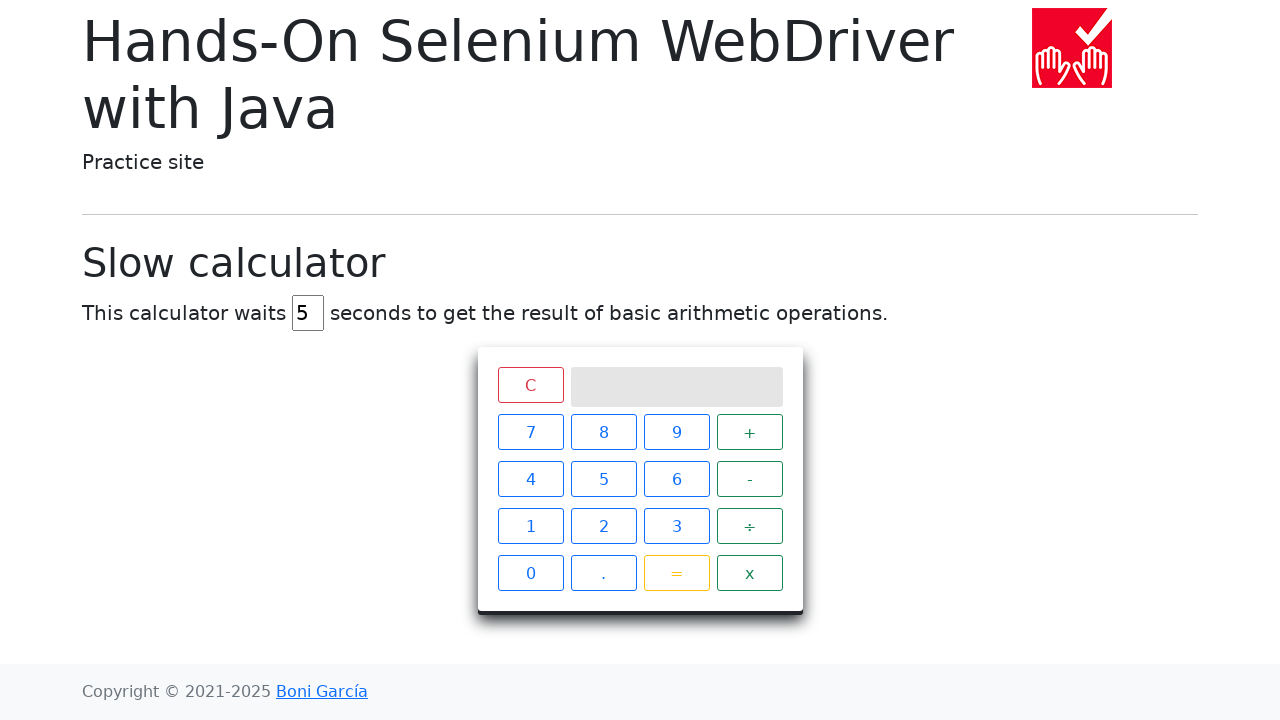

Clicked delay input field at (308, 313) on #delay
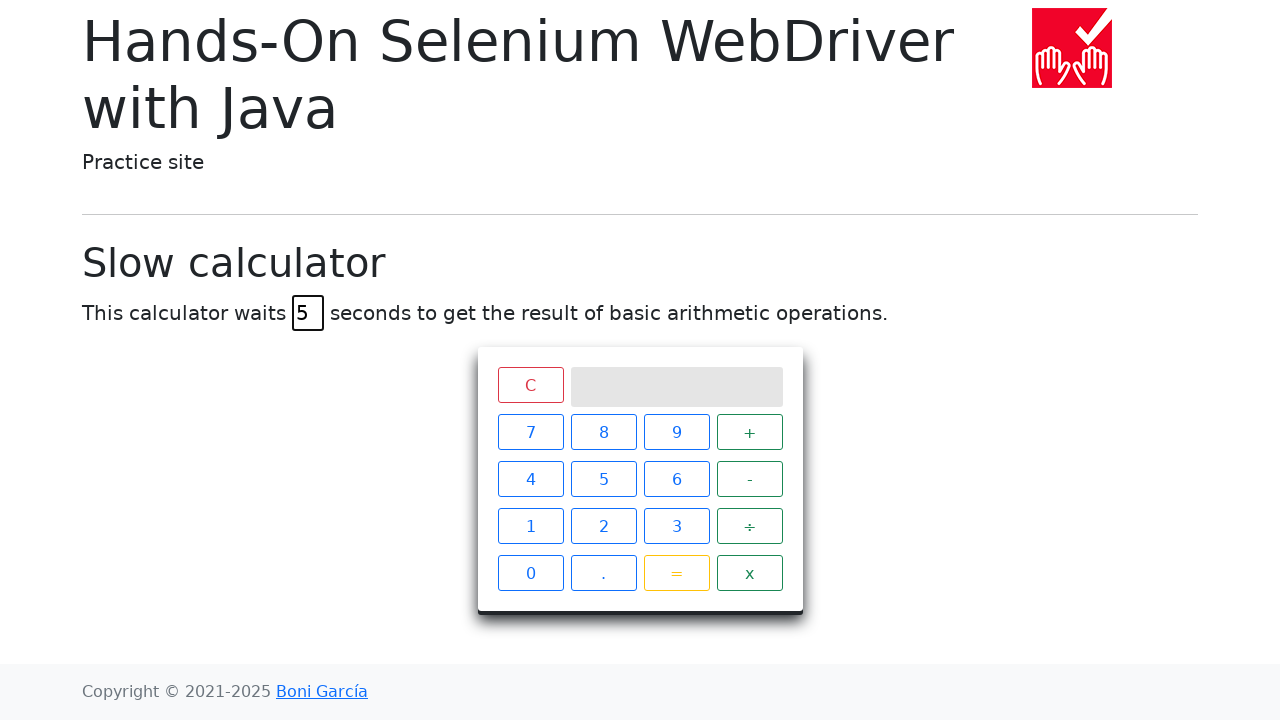

Set delay value to 7 seconds on #delay
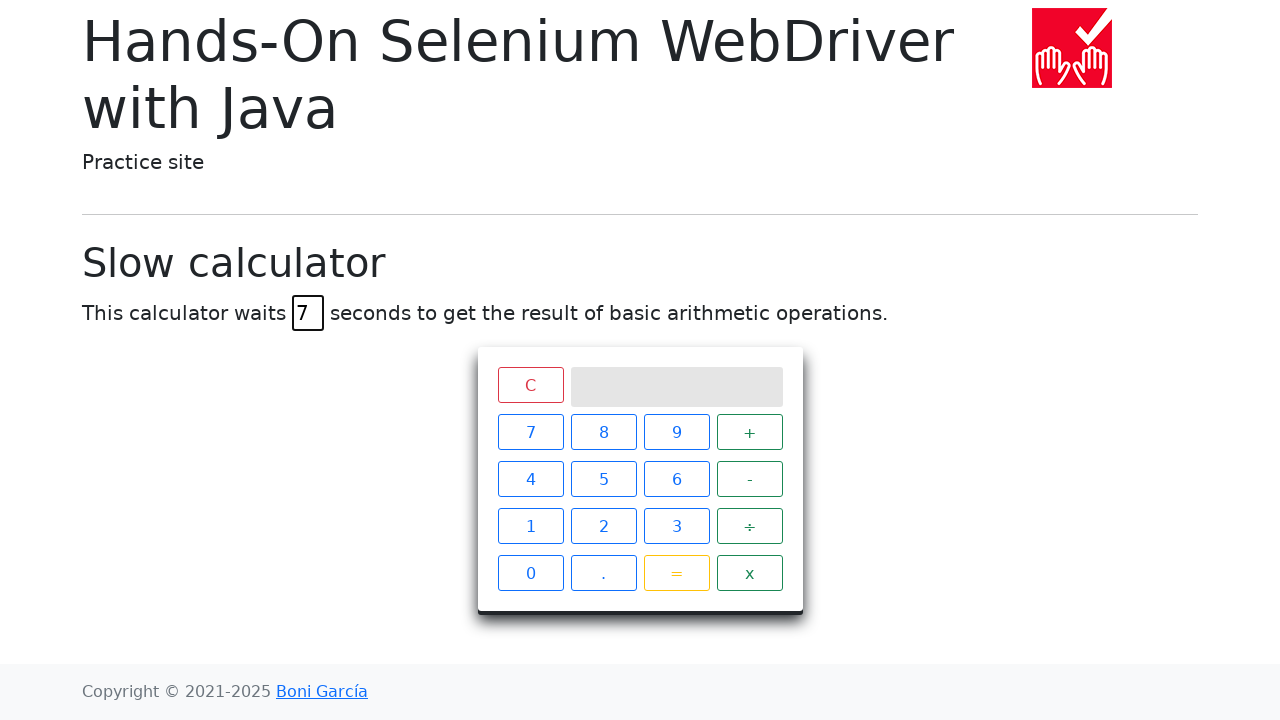

Located keyboard section
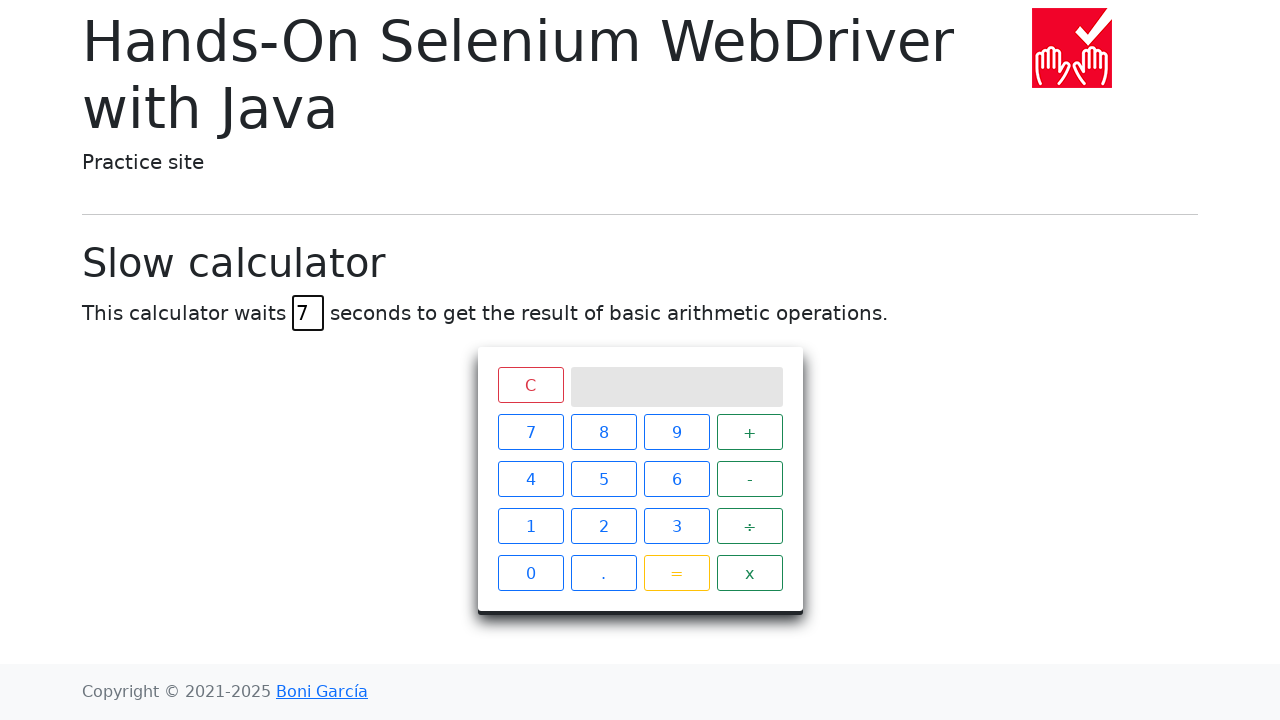

Located digit buttons
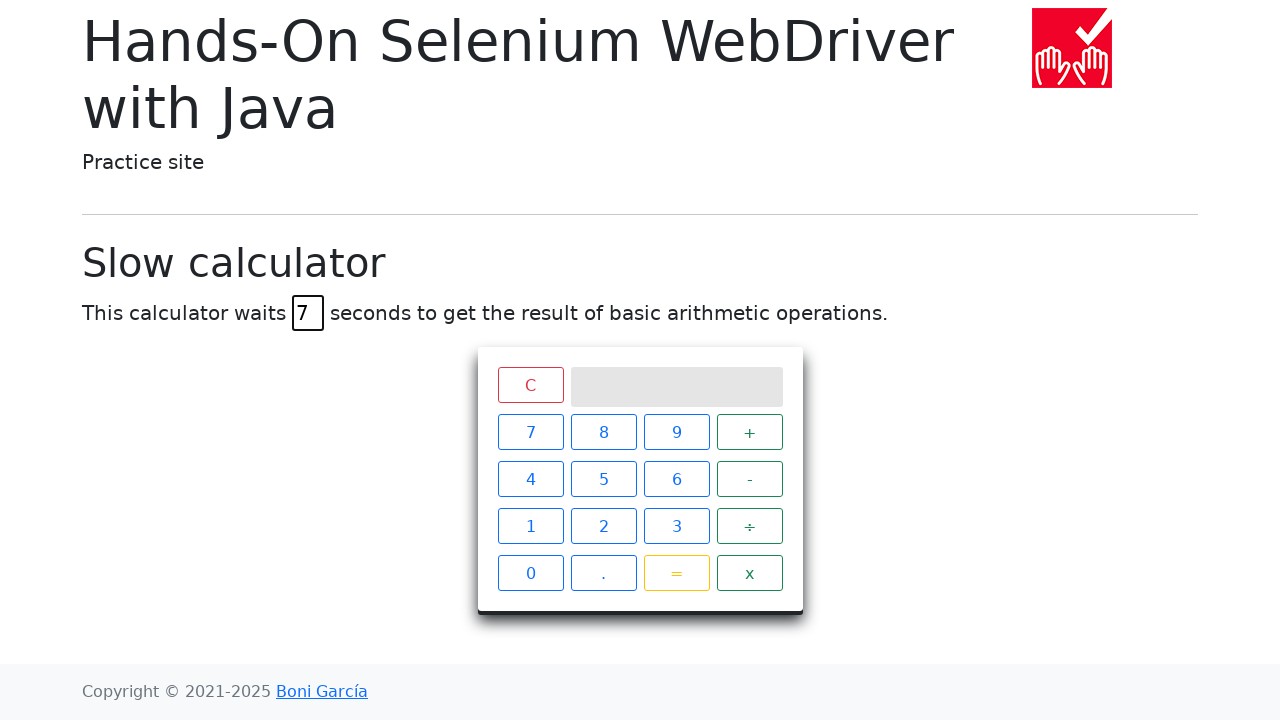

Located operator buttons
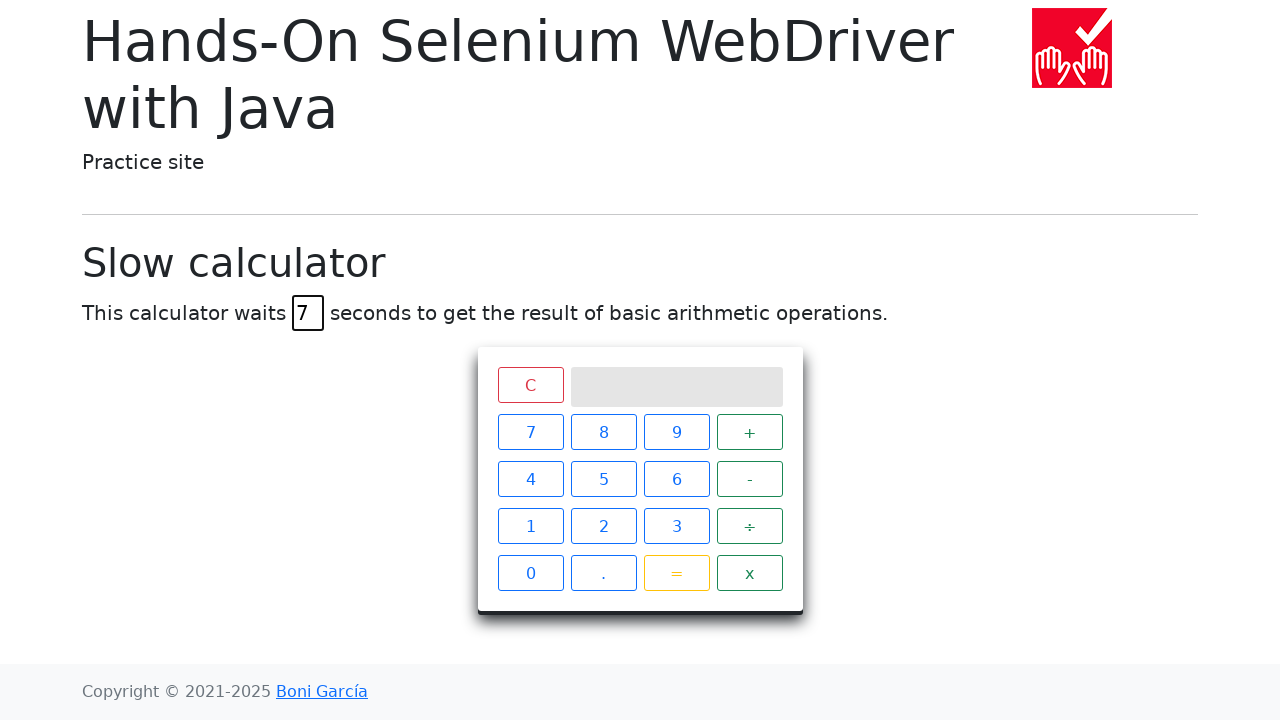

Located equals button
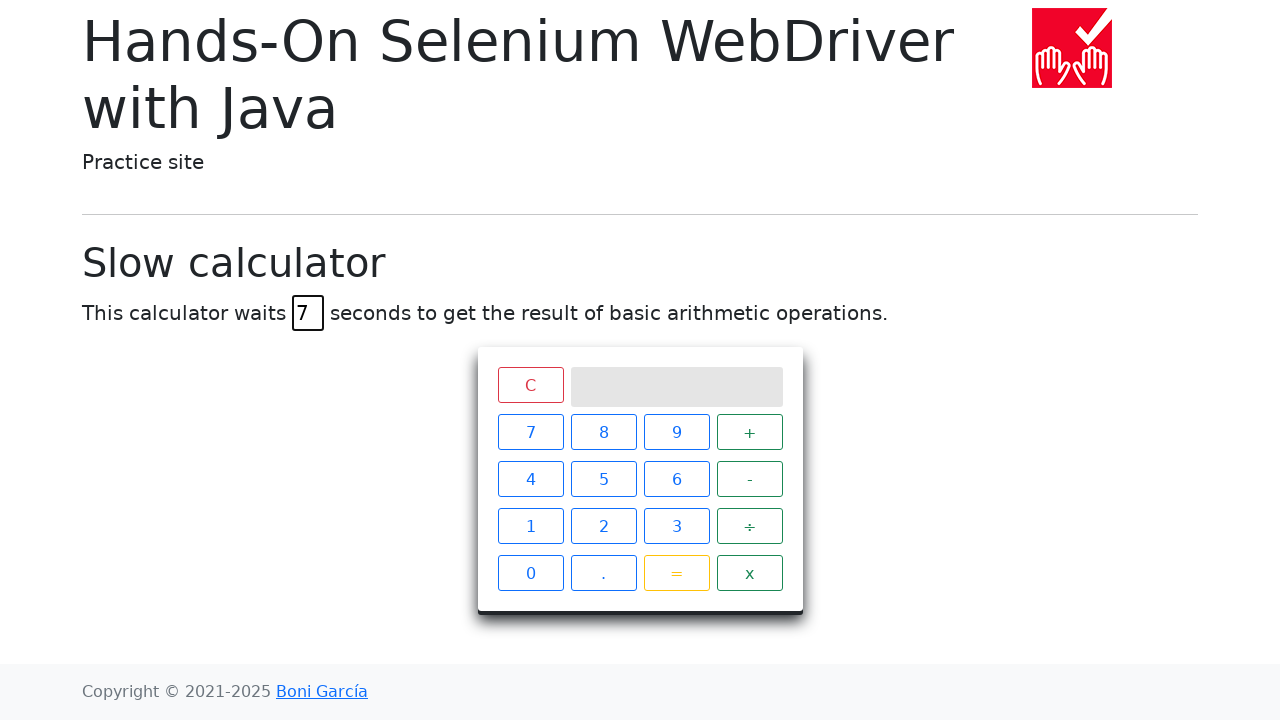

Clicked first digit button at (530, 432) on .keys >> .btn-outline-primary >> nth=0
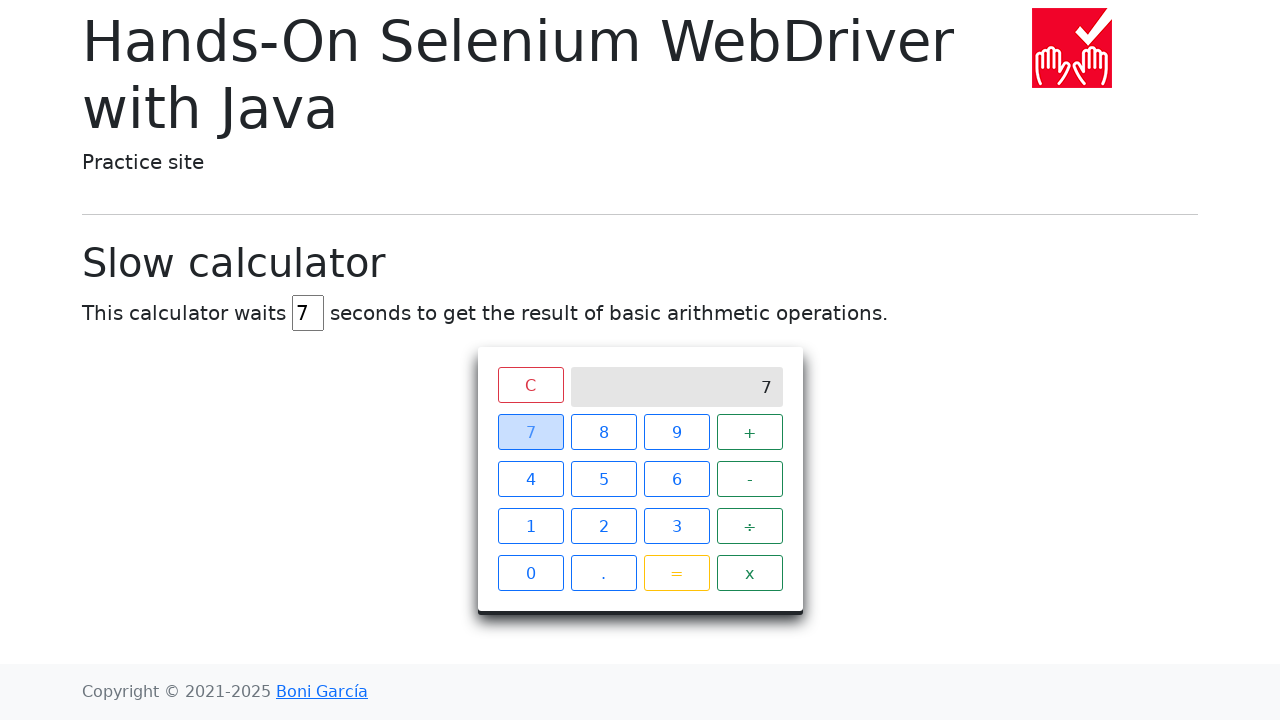

Clicked first operator button at (750, 432) on .keys >> .btn-outline-success >> nth=0
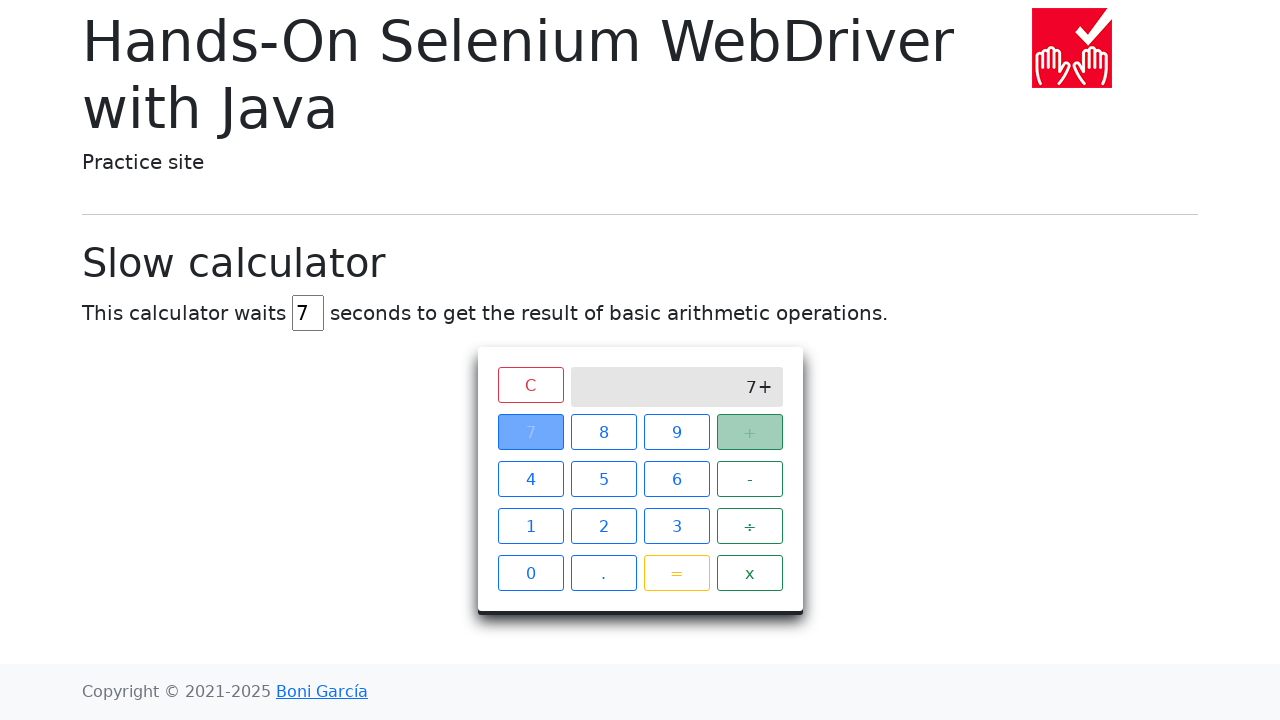

Clicked second digit button at (604, 432) on .keys >> .btn-outline-primary >> nth=1
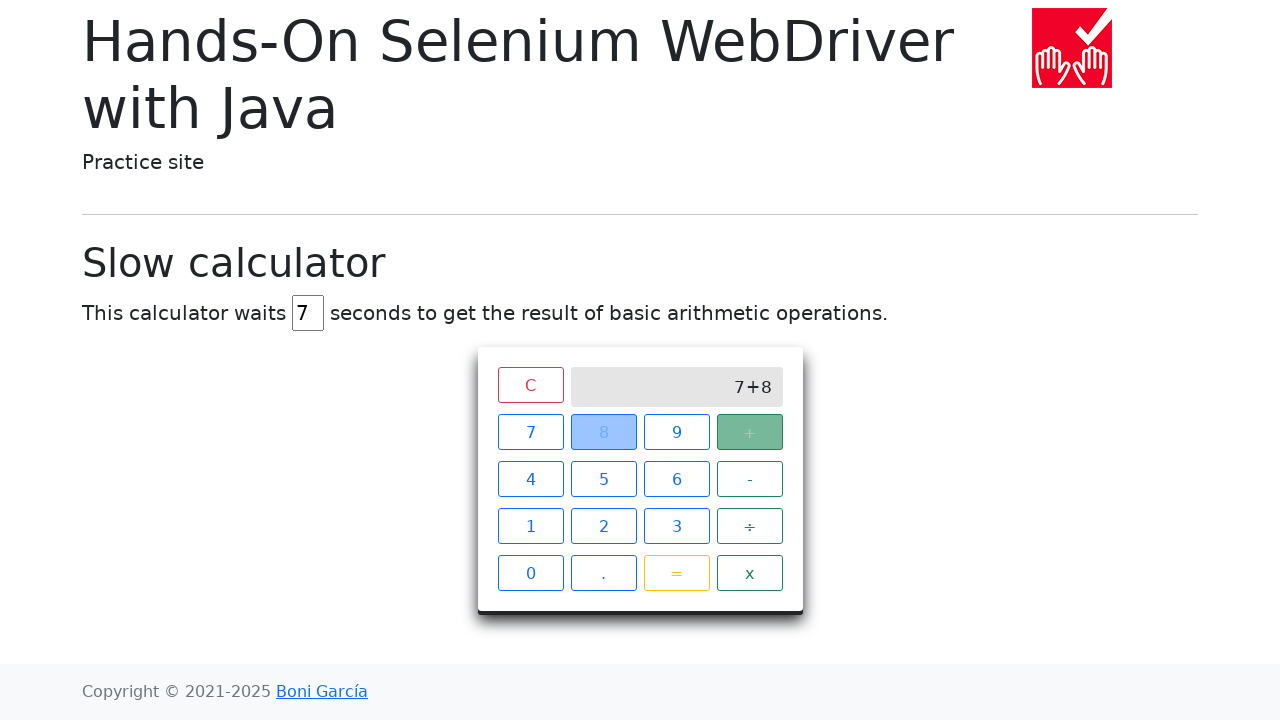

Clicked equals button to perform calculation at (676, 573) on .keys >> .btn-outline-warning
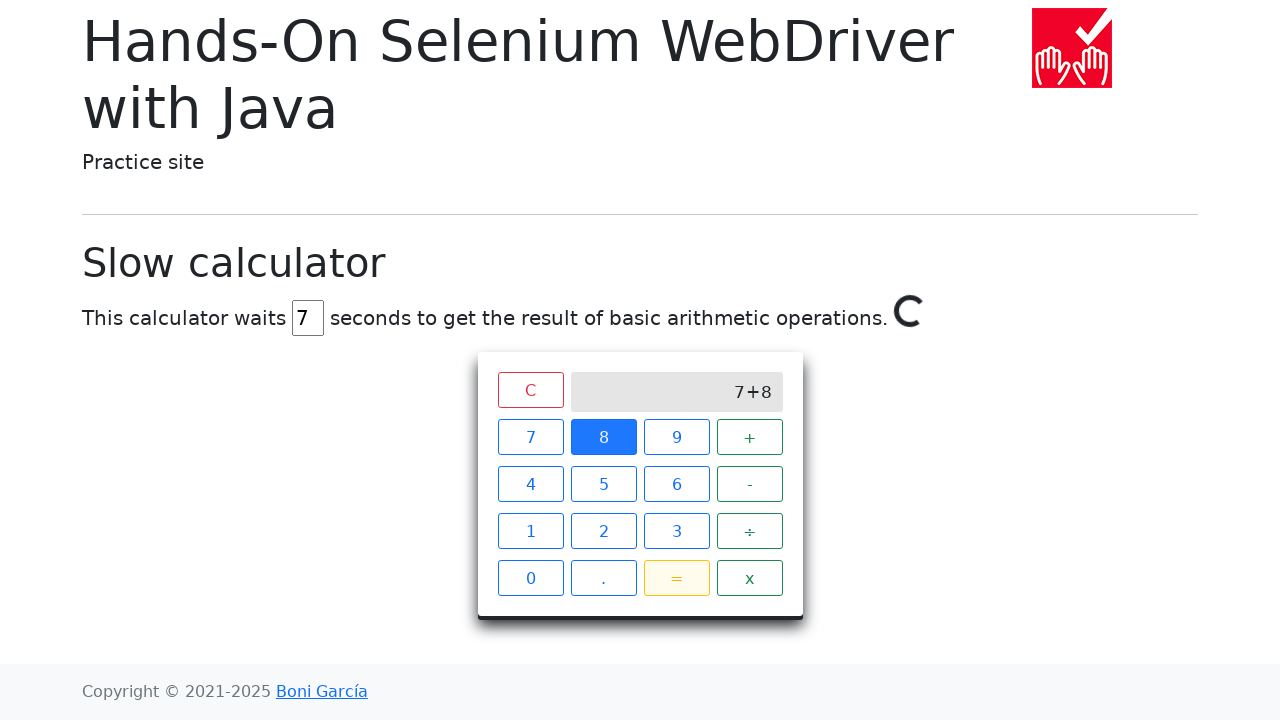

Waited 8 seconds for calculation result to complete
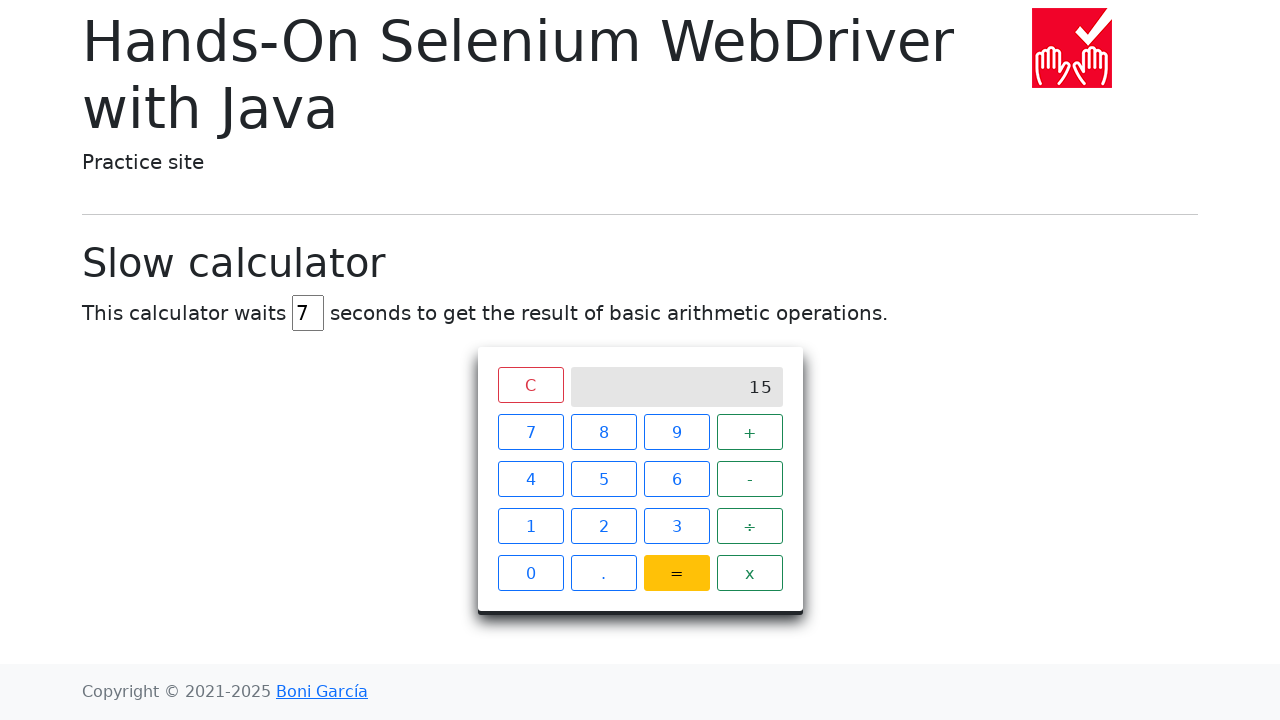

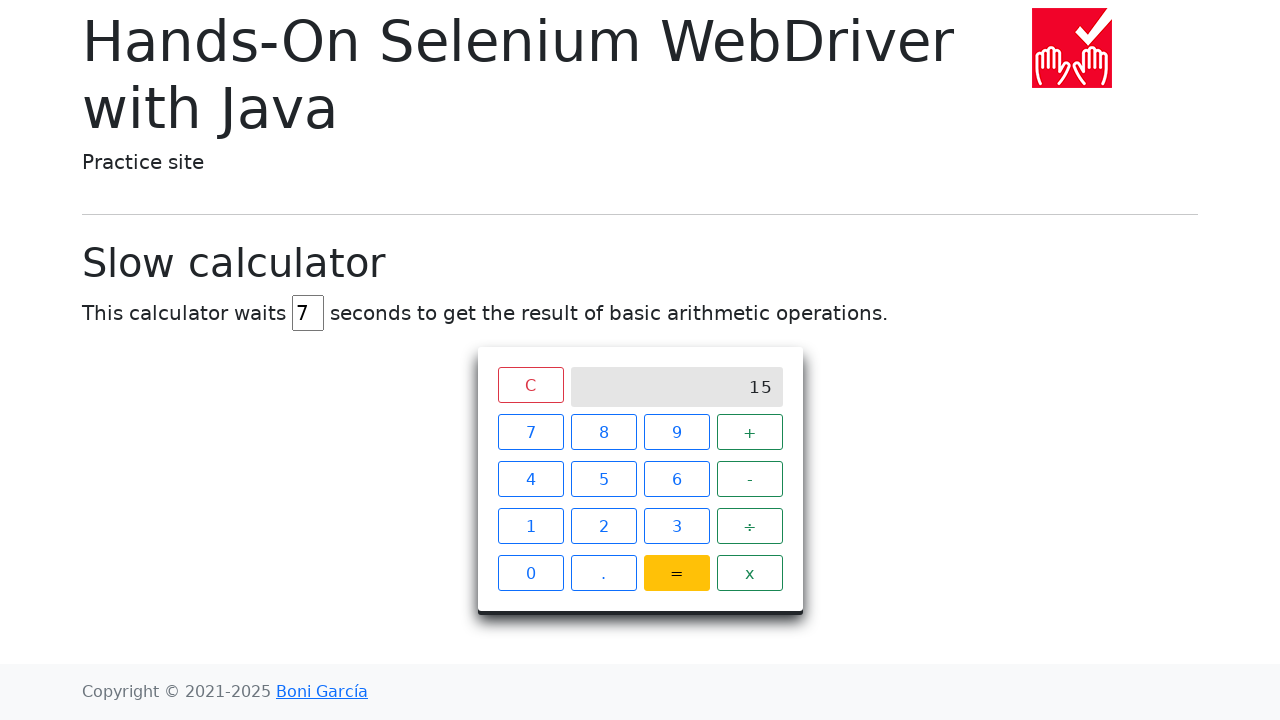